Waits for a price to reach $100, books an item, then solves a mathematical problem by calculating a logarithmic expression and submitting the answer

Starting URL: http://suninjuly.github.io/explicit_wait2.html

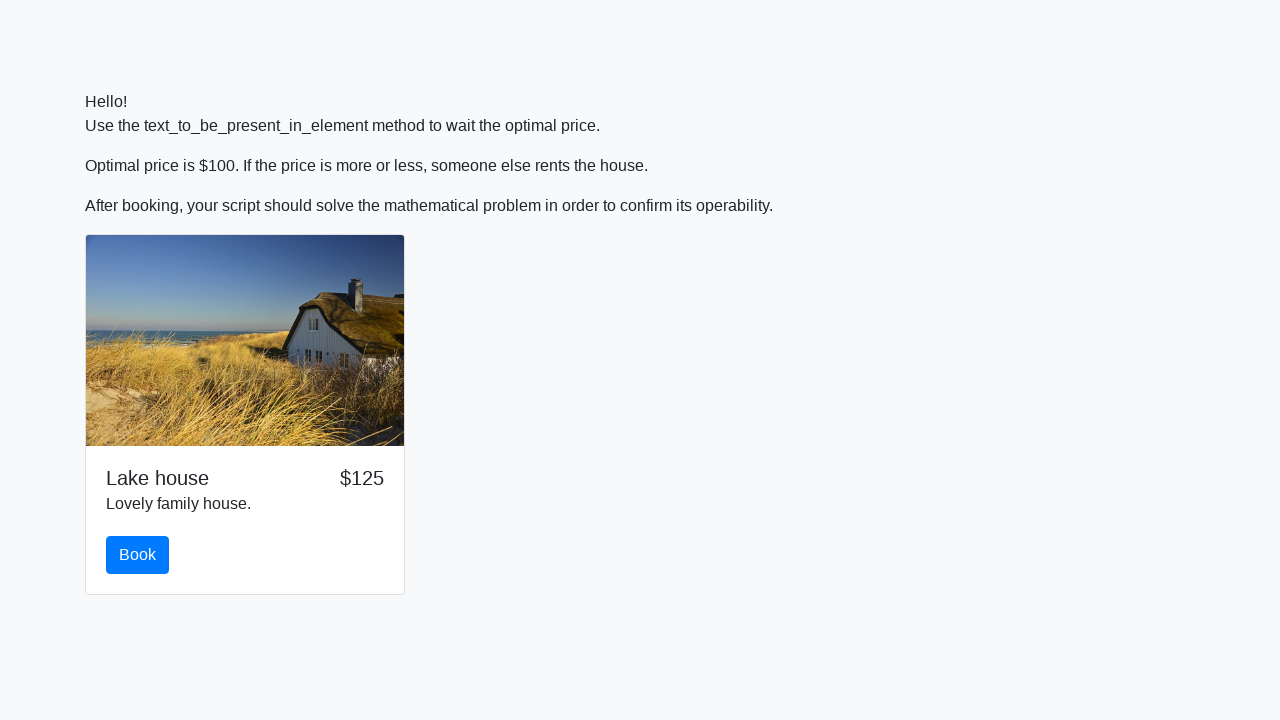

Waited for price to reach $100
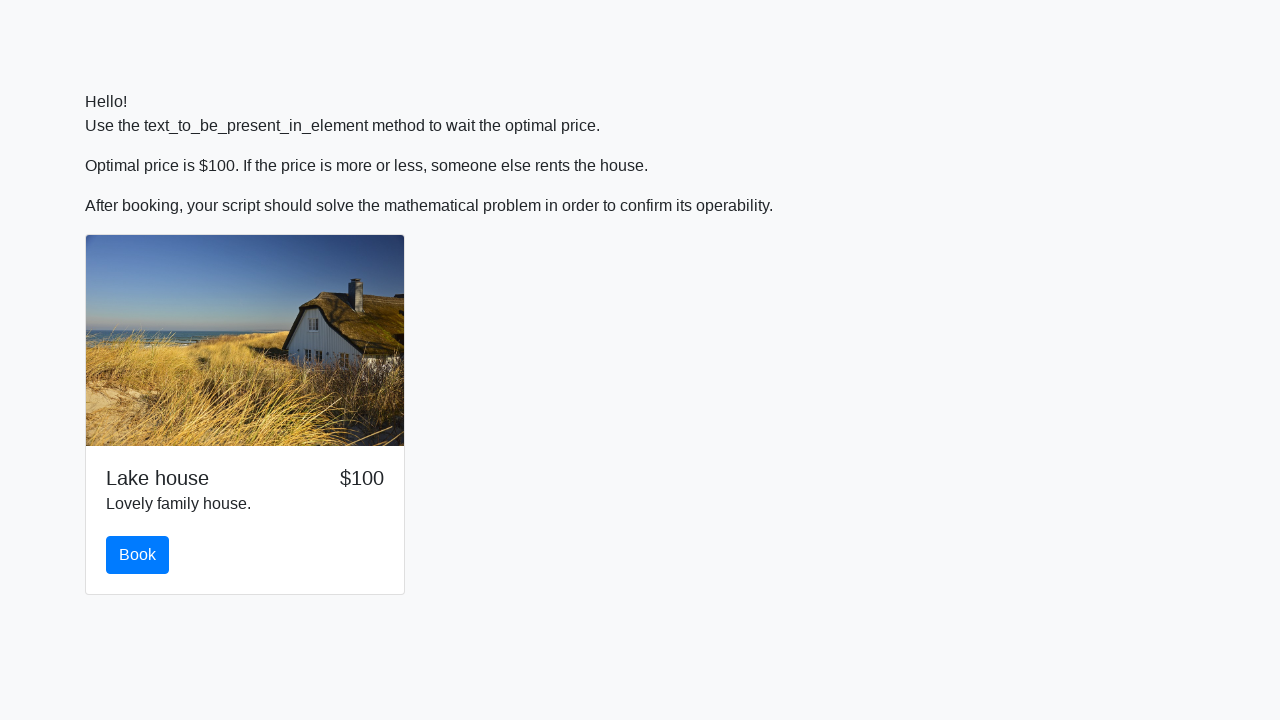

Clicked the book button at (138, 555) on #book
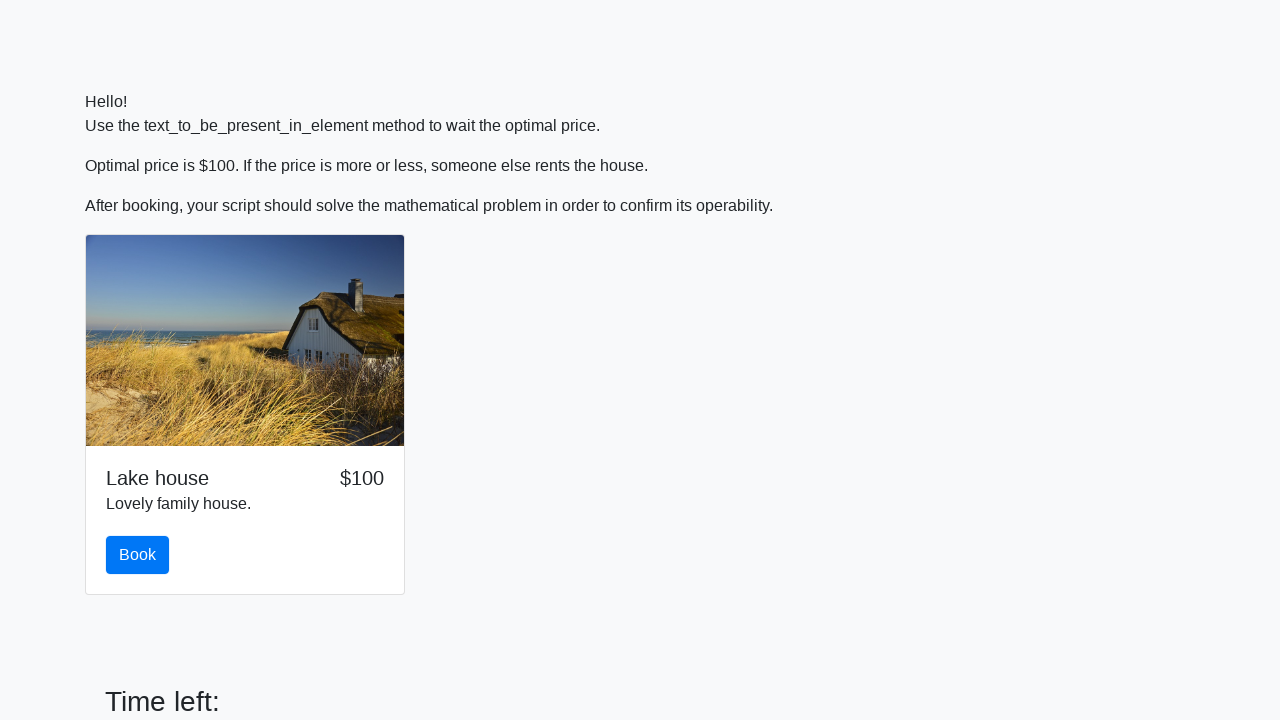

Retrieved input value: 96
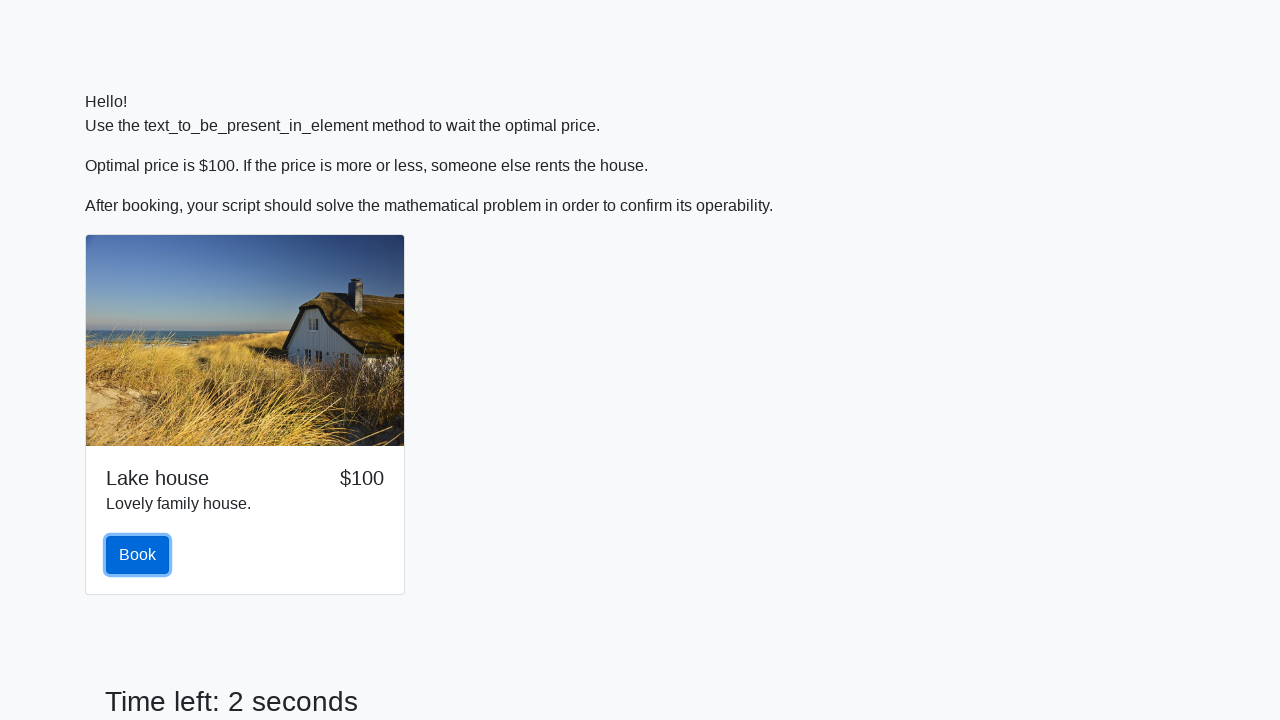

Calculated logarithmic expression result: 2.468358222178813
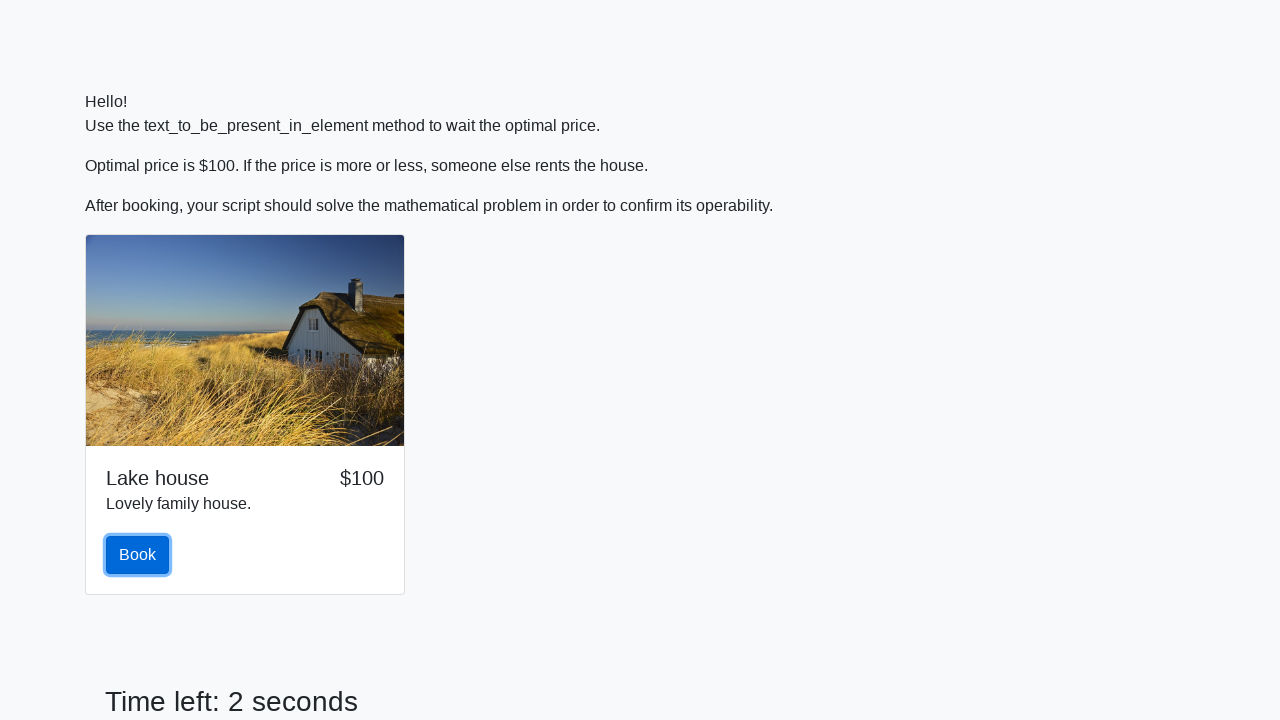

Filled answer field with calculated value: 2.468358222178813 on #answer
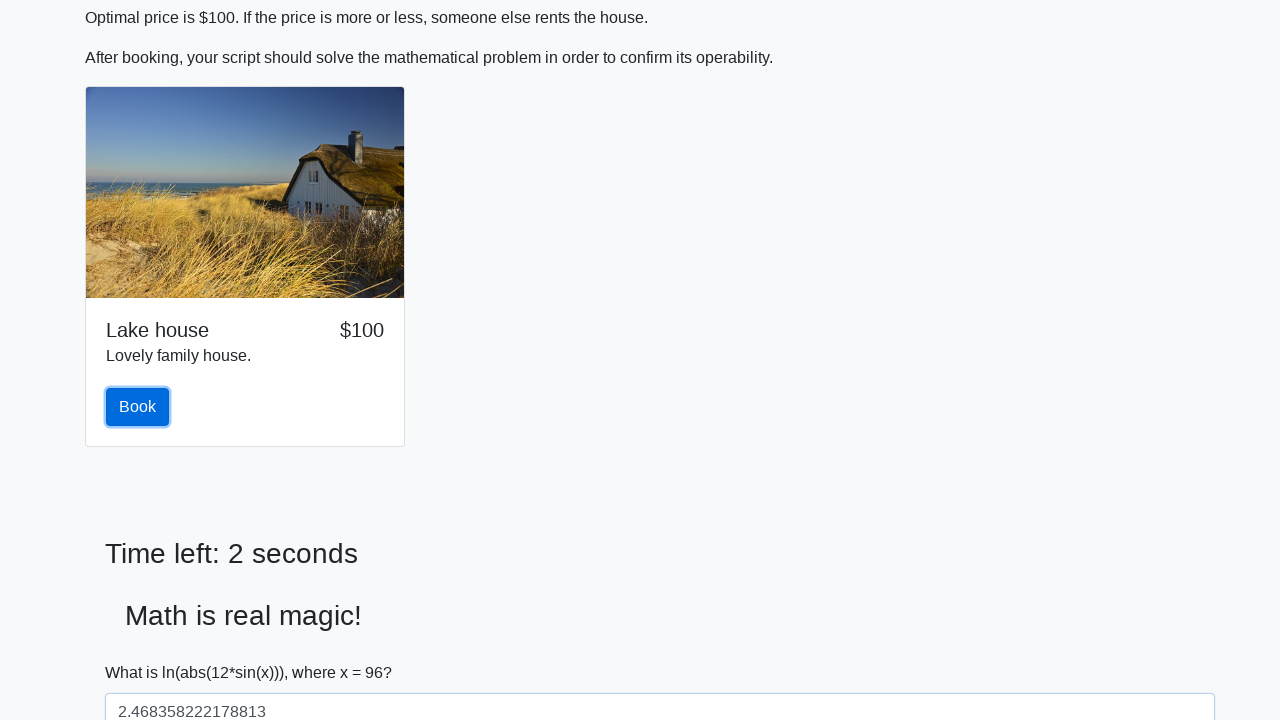

Clicked solve button to submit the answer at (143, 651) on #solve
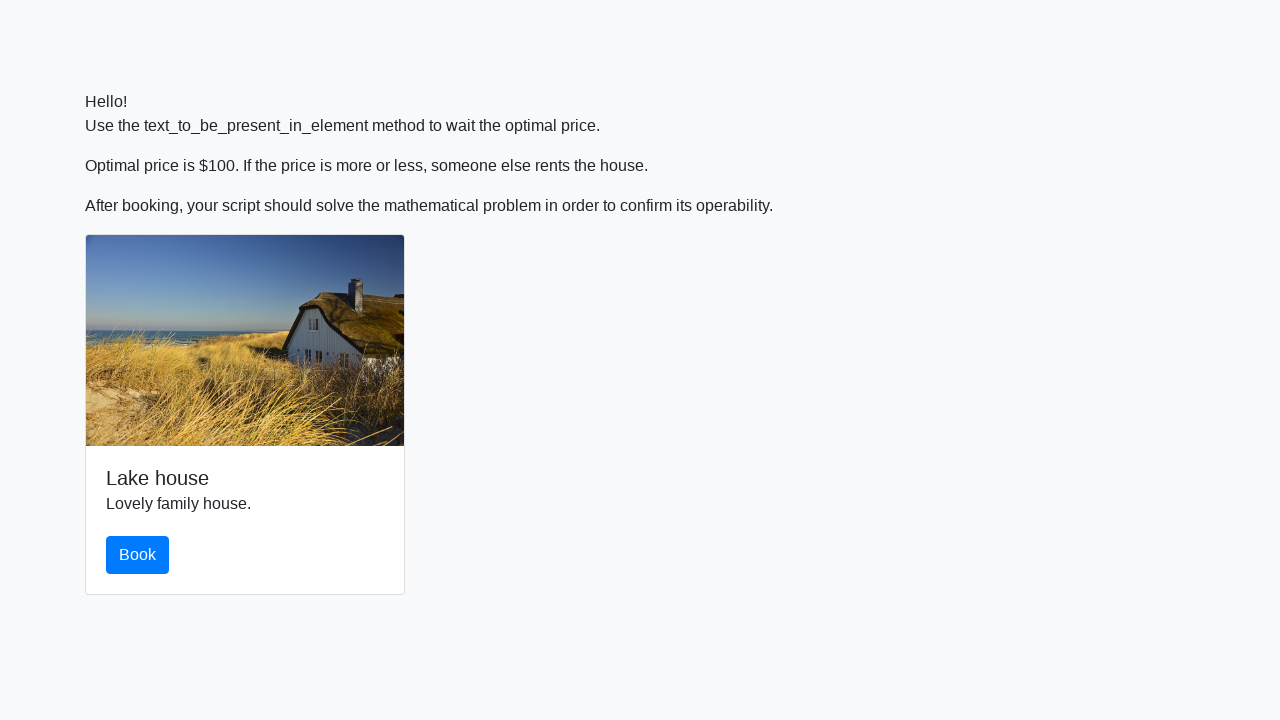

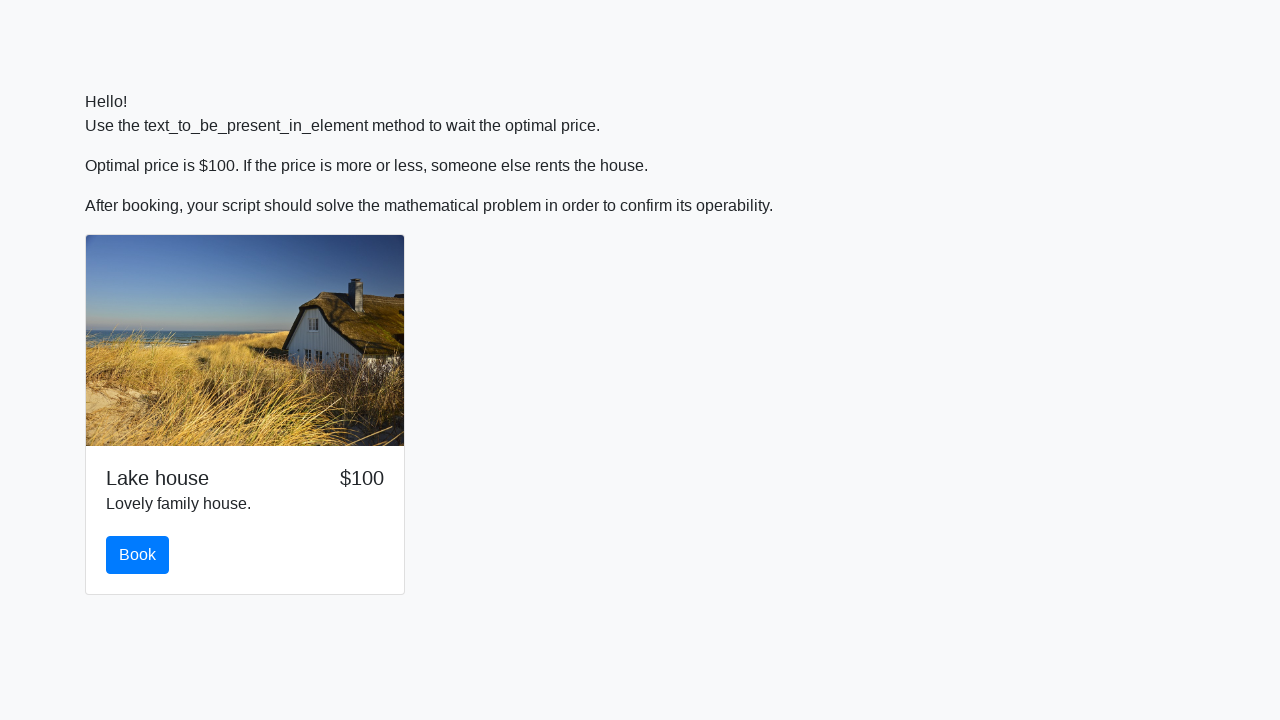